Navigates to Python.org and locates a specific link element in the site map section using XPath

Starting URL: https://www.python.org/

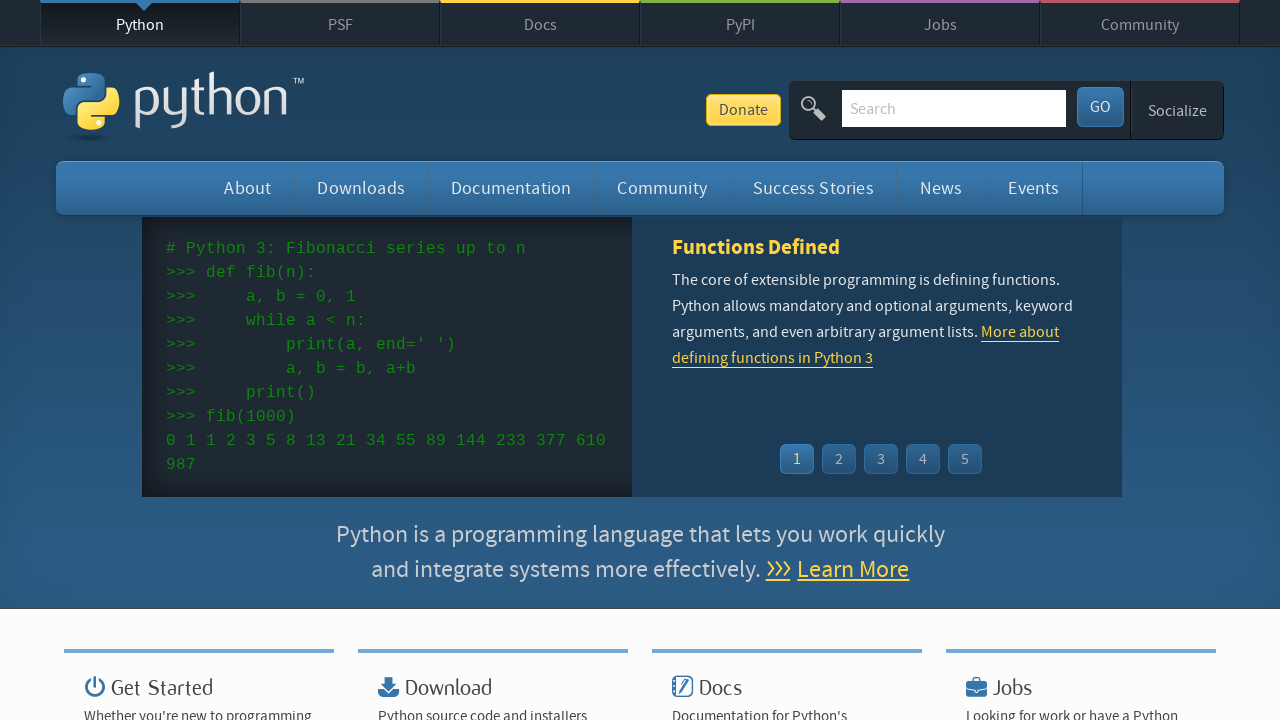

Navigated to https://www.python.org/
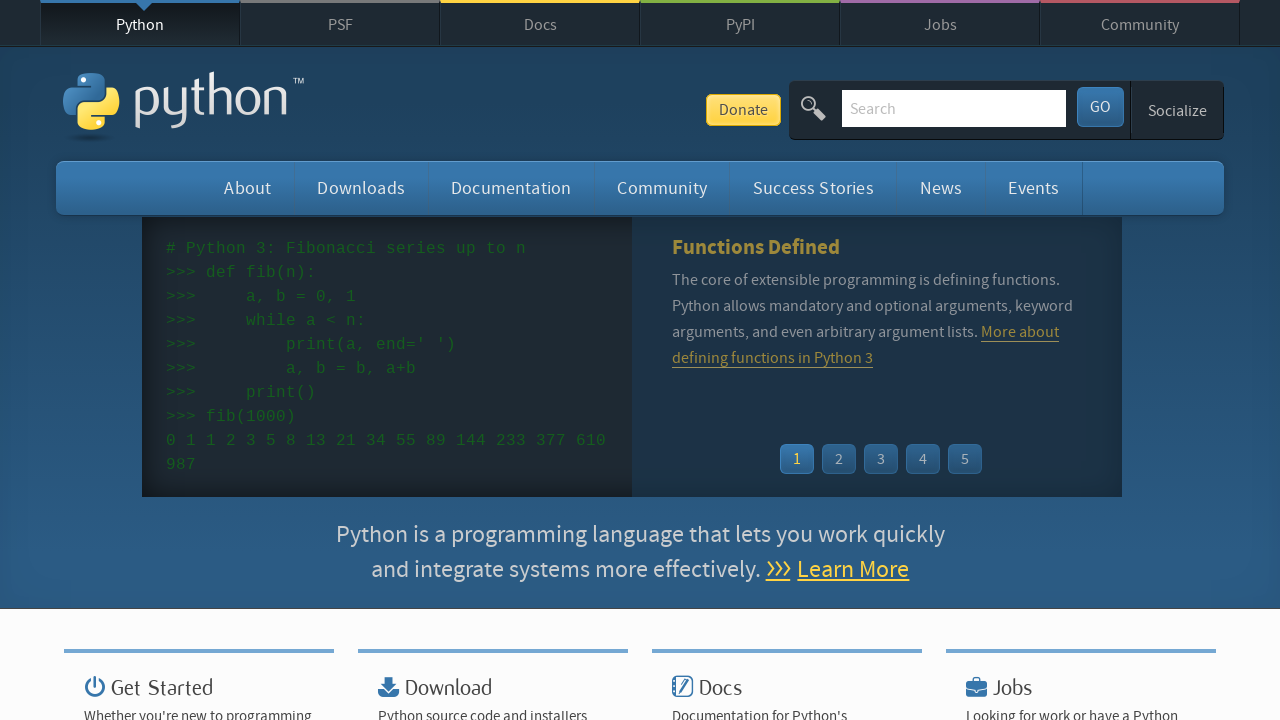

Located bug link element in site map using XPath
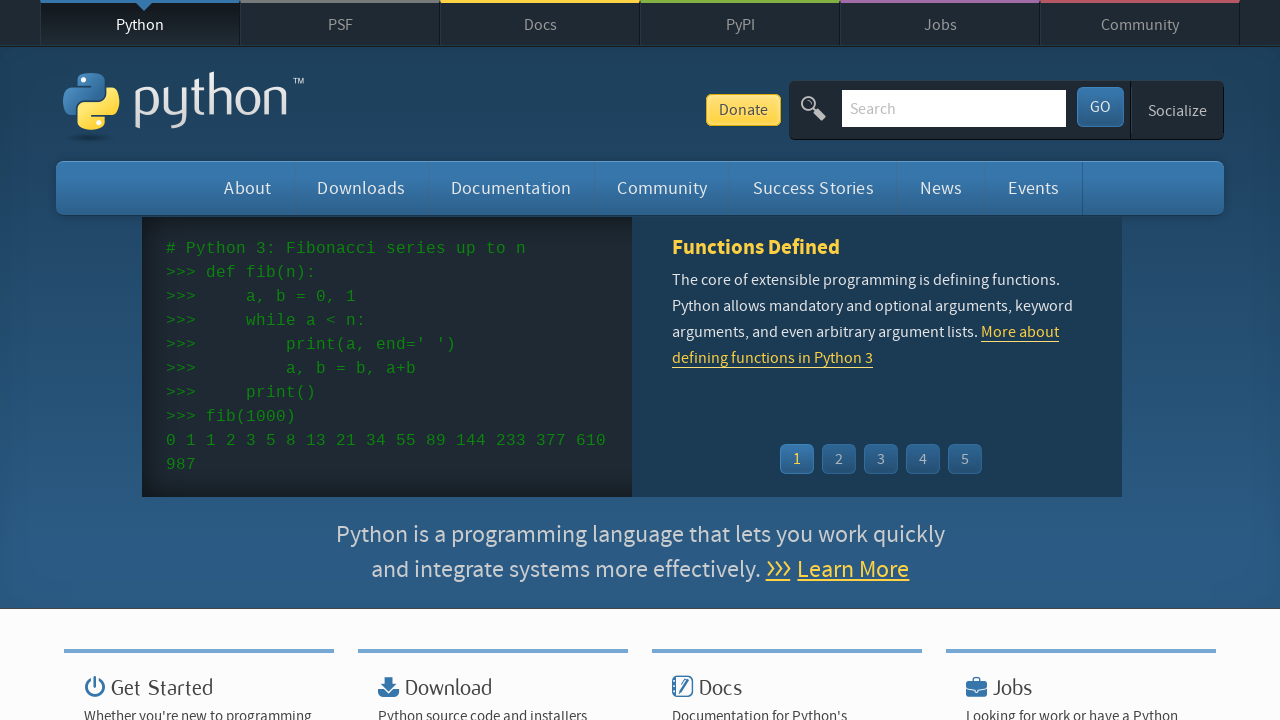

Bug link element became visible
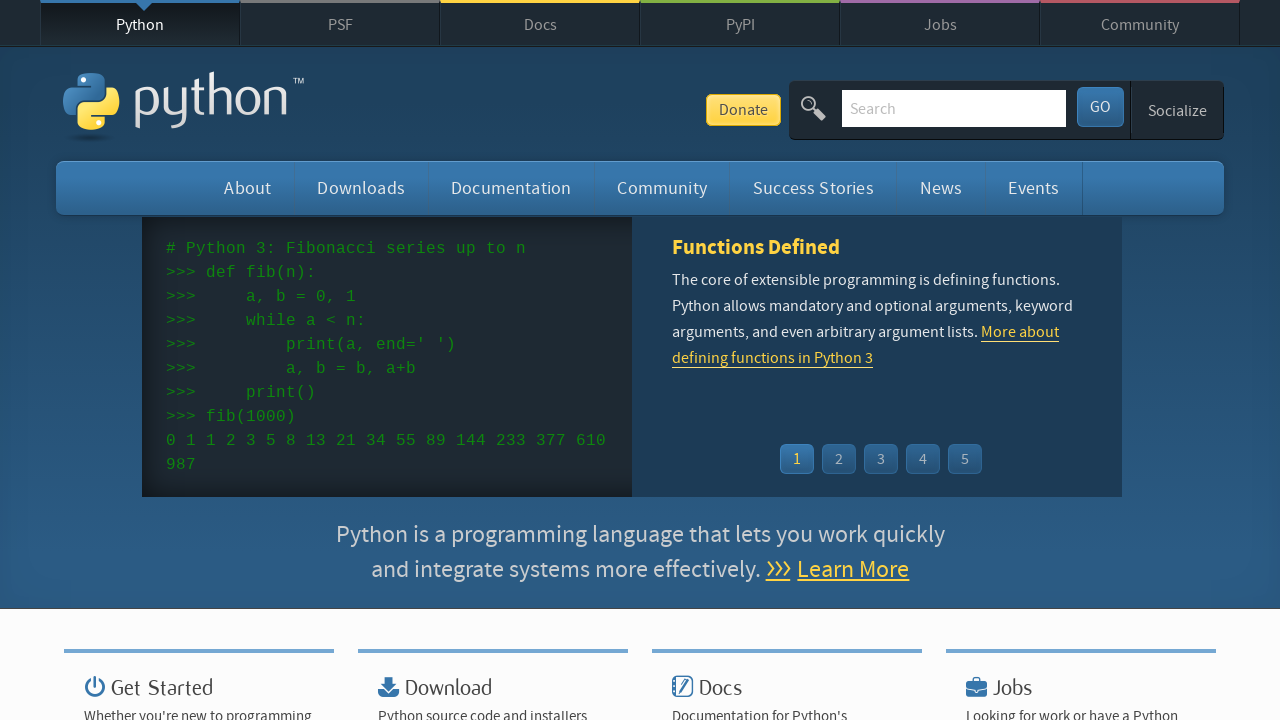

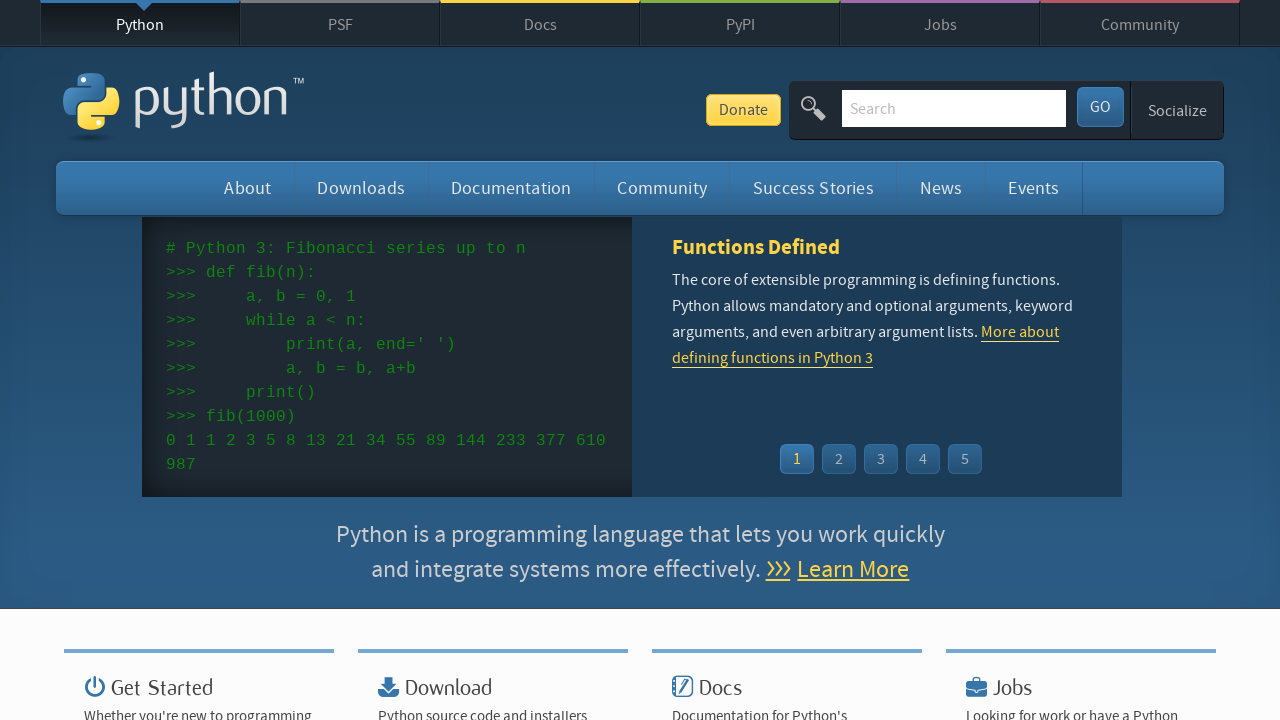